Tests login and logout functionality on a test website by extracting credentials from the page, logging in, verifying success message, logging out, and verifying logout message

Starting URL: http://the-internet.herokuapp.com/login

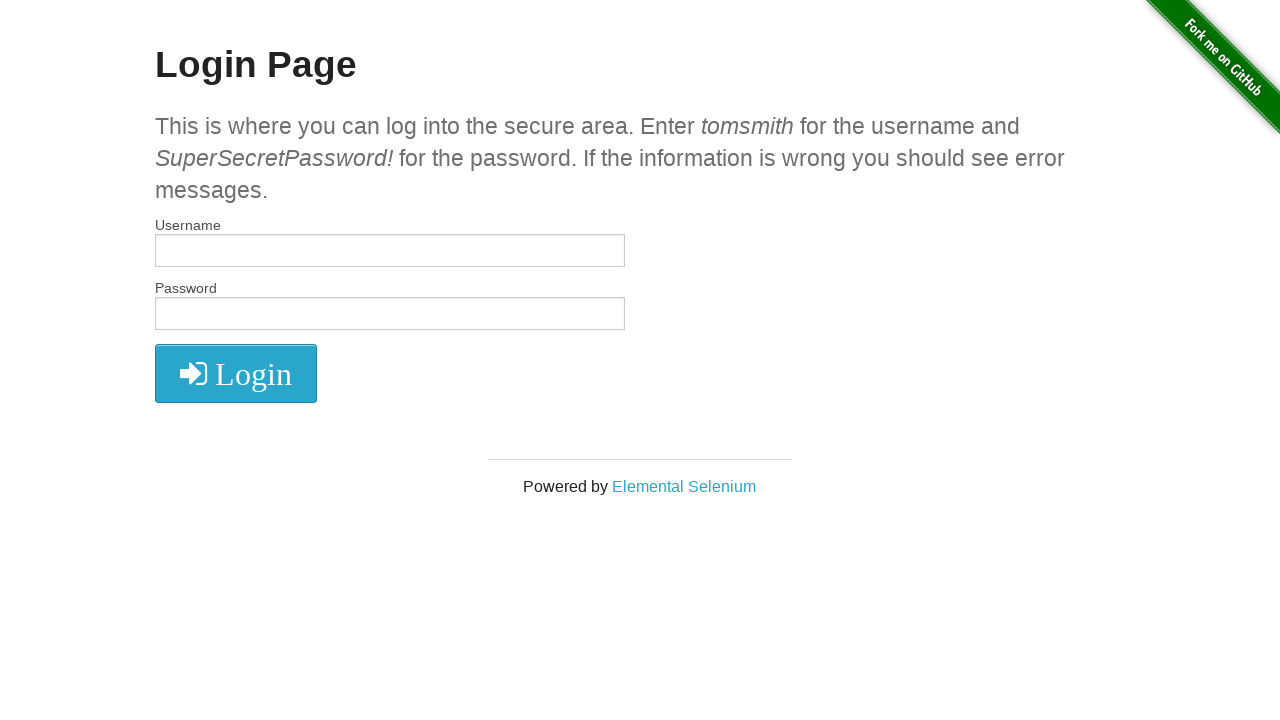

Located username and password em tags using XPath
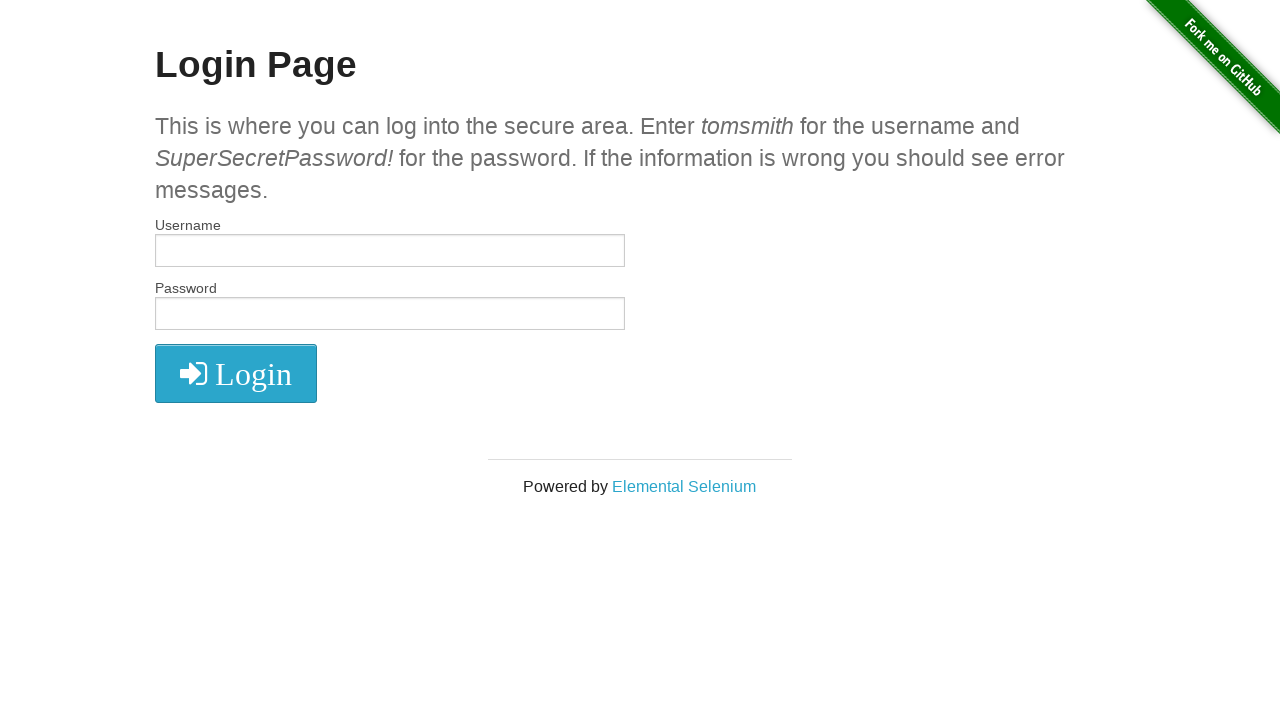

Extracted username from first em tag
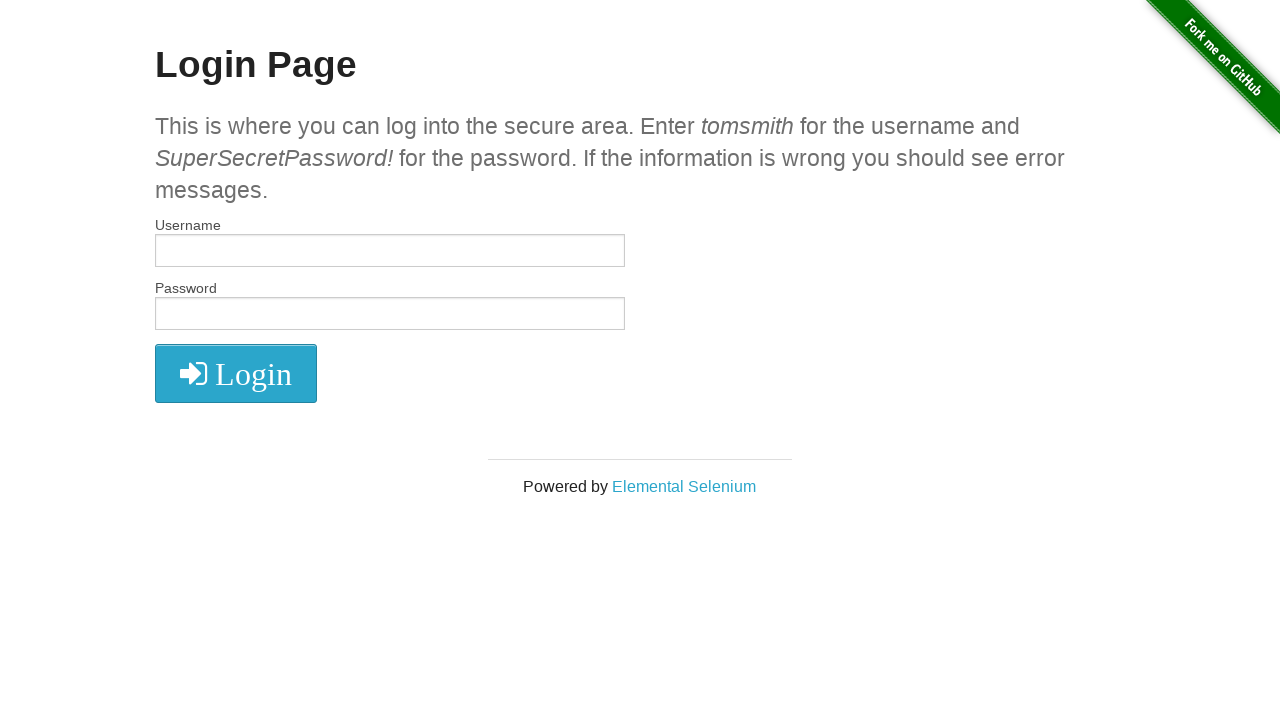

Extracted password from second em tag
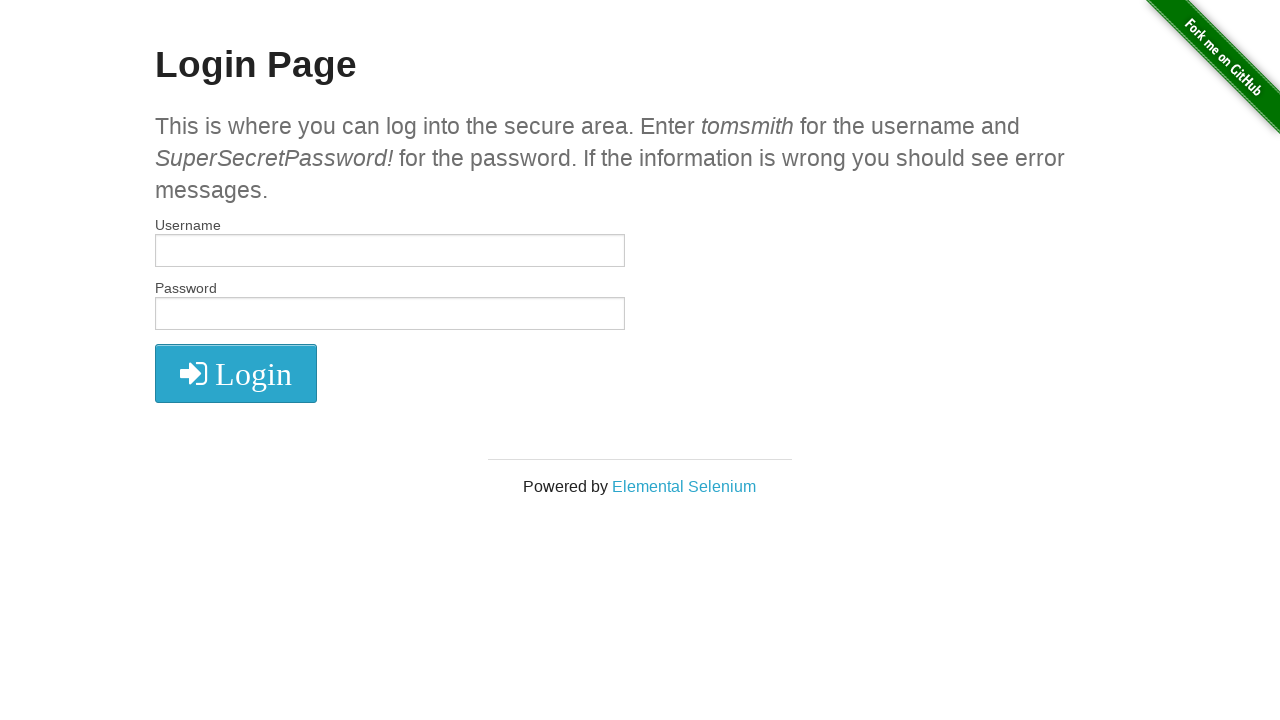

Filled username field with extracted credentials on //input[@name='username']
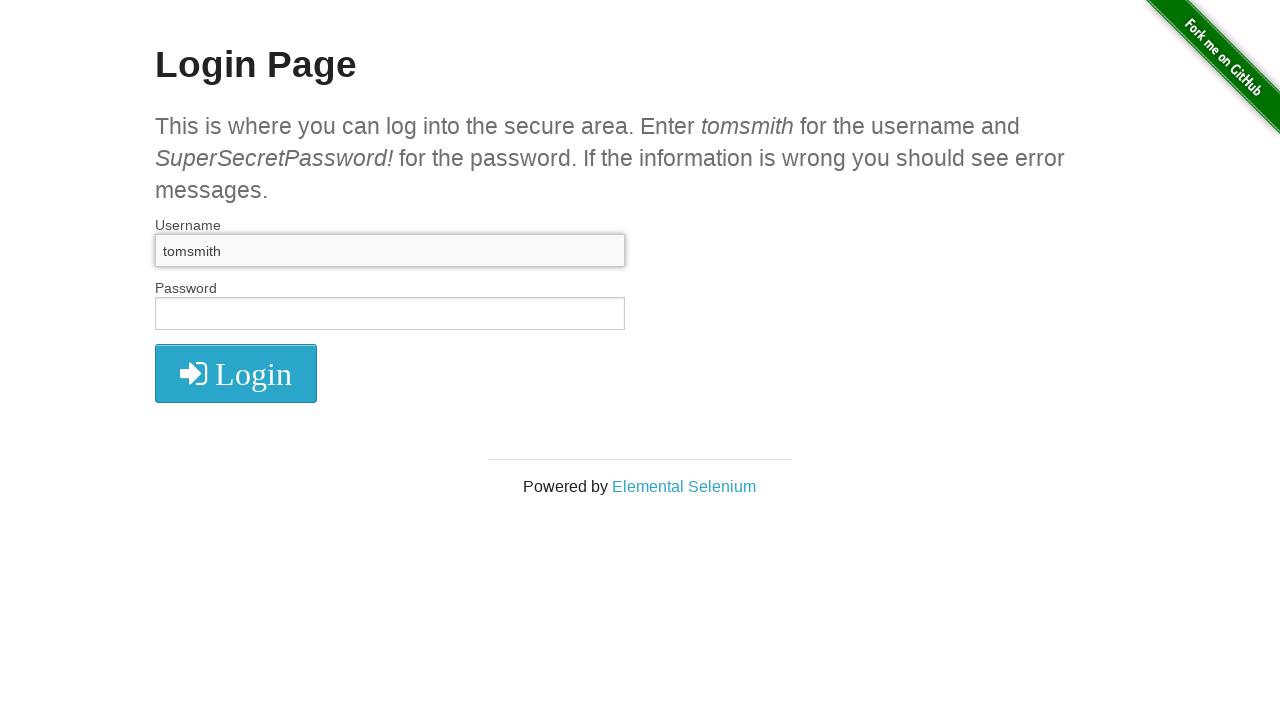

Filled password field with extracted credentials on //input[@name='password']
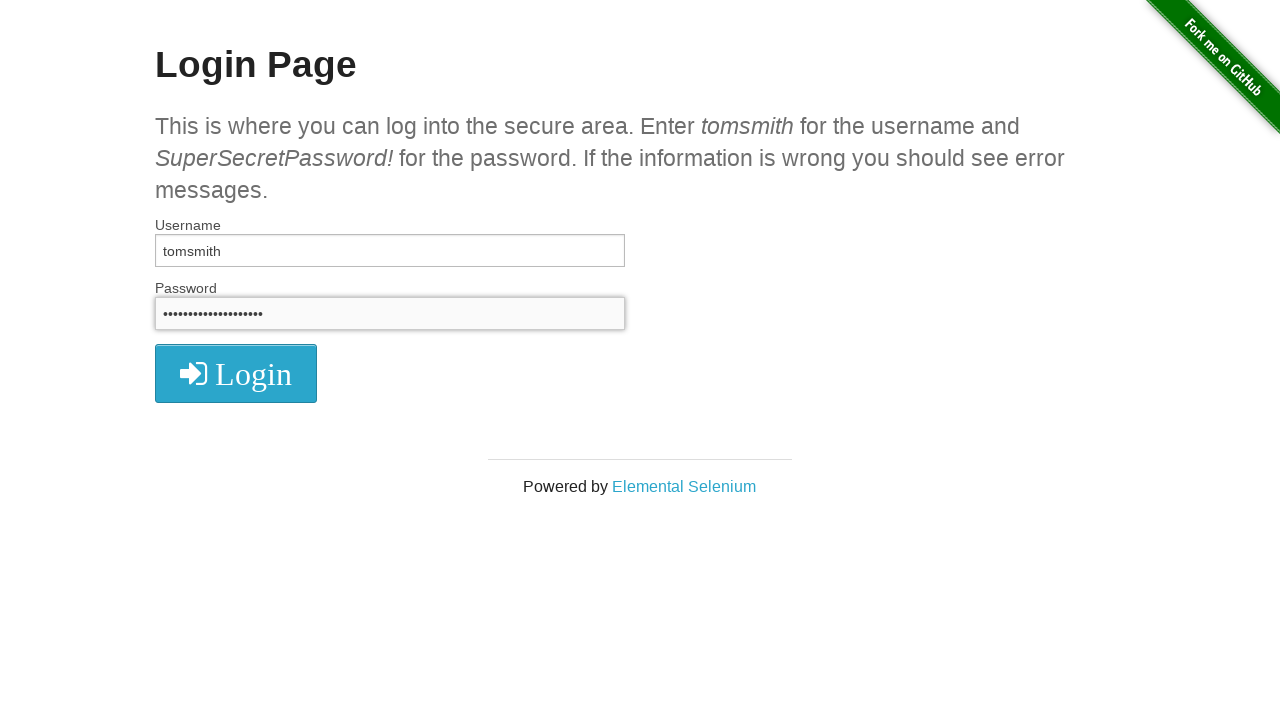

Clicked login button at (236, 373) on xpath=//button[@class='radius']
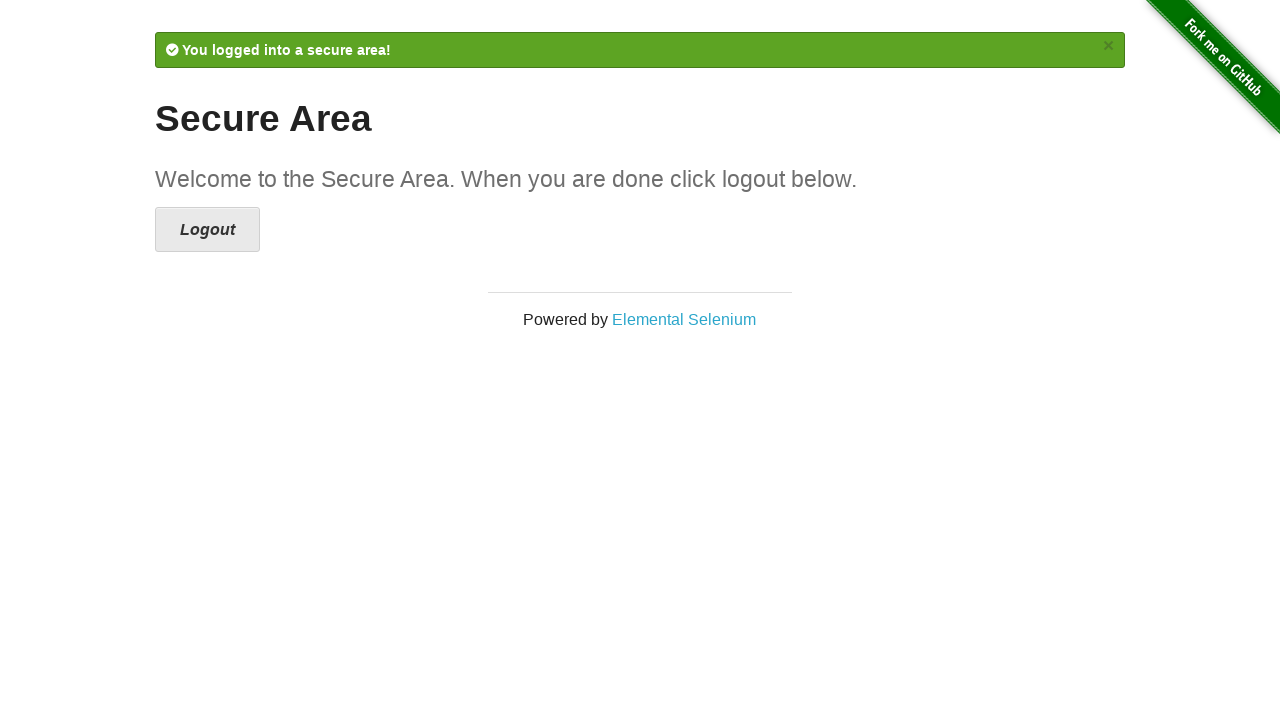

Waited for login success message to appear
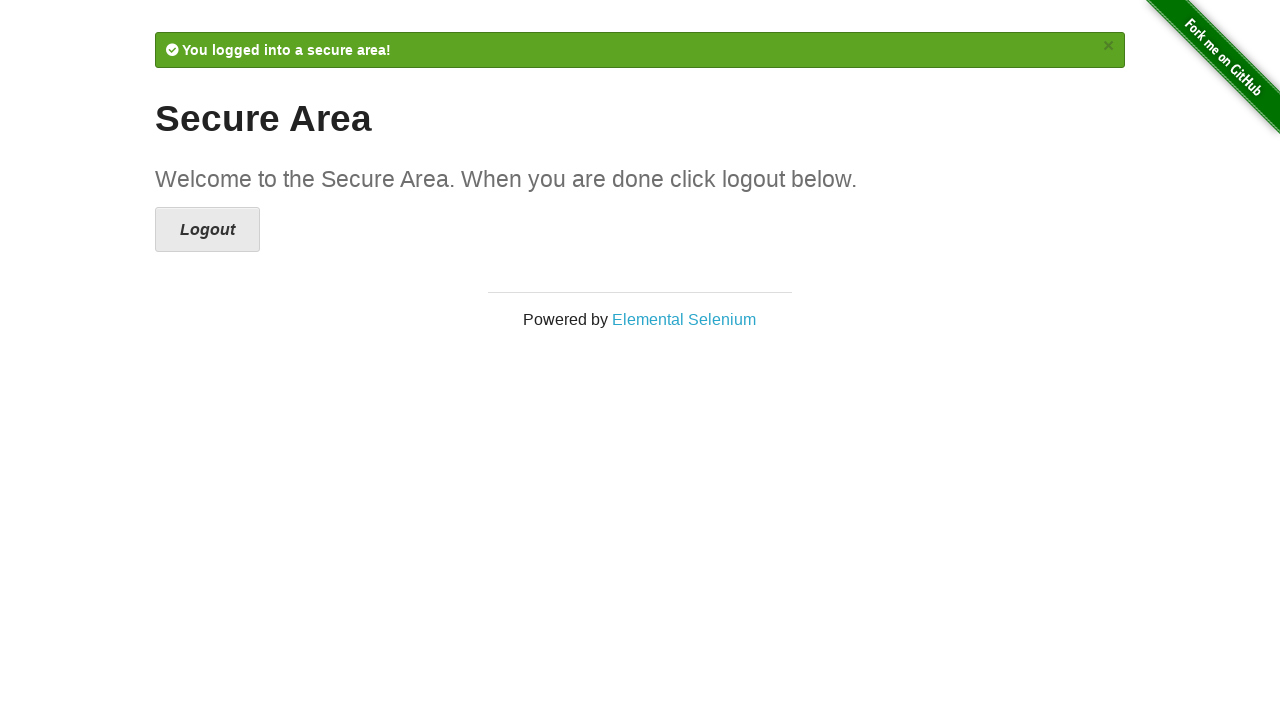

Verified login success message: 
            You logged into a secure area!
            ×
          
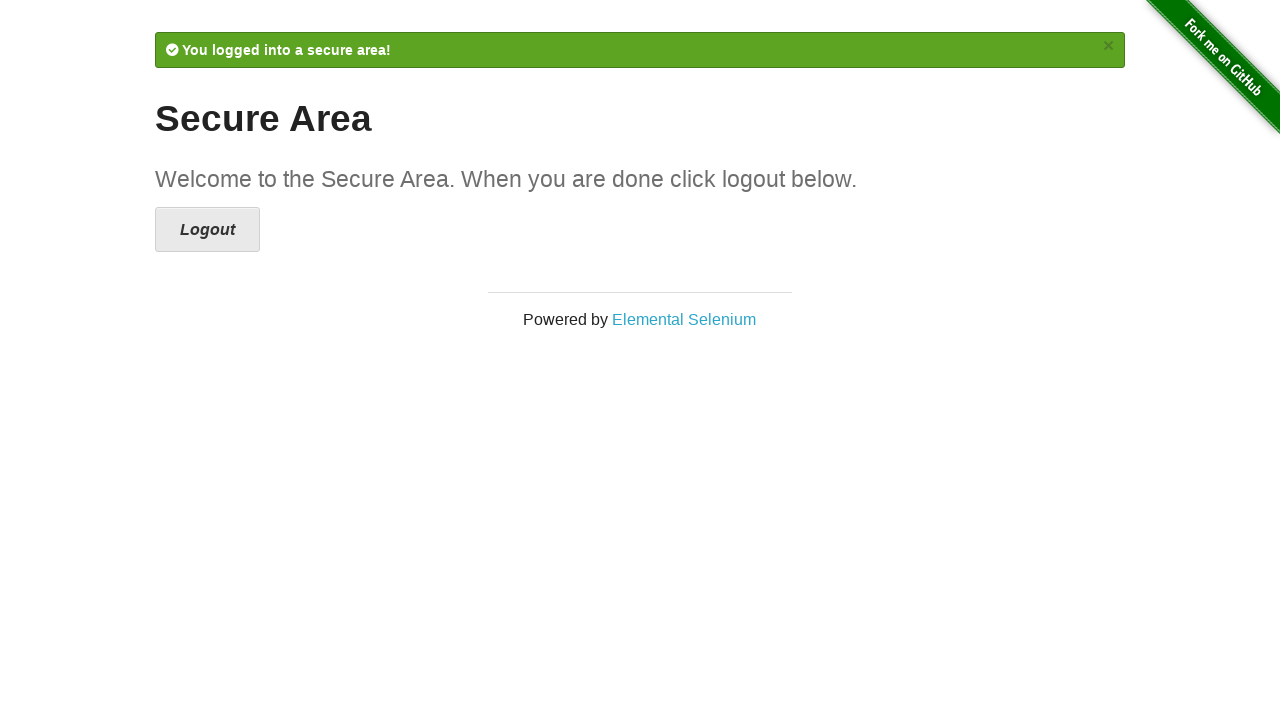

Clicked logout button at (208, 230) on xpath=//a[@class='button secondary radius']
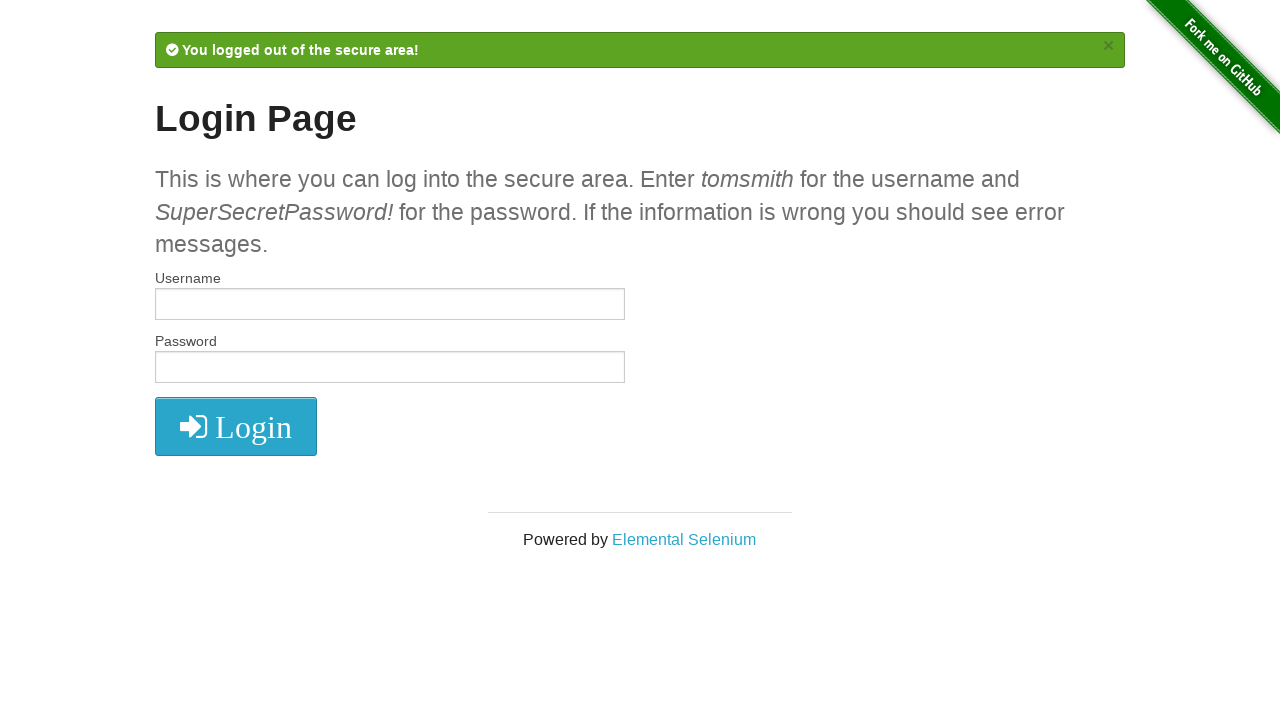

Waited for logout success message to appear
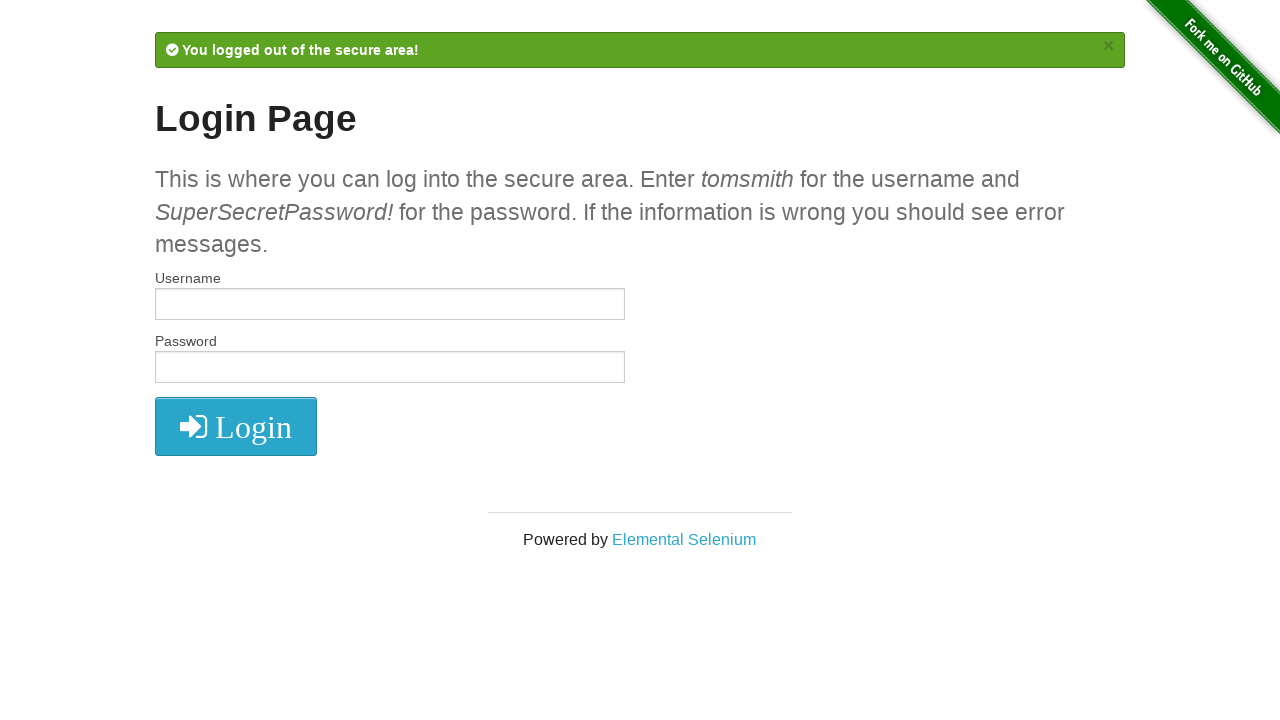

Verified logout success message: 
            You logged out of the secure area!
            ×
          
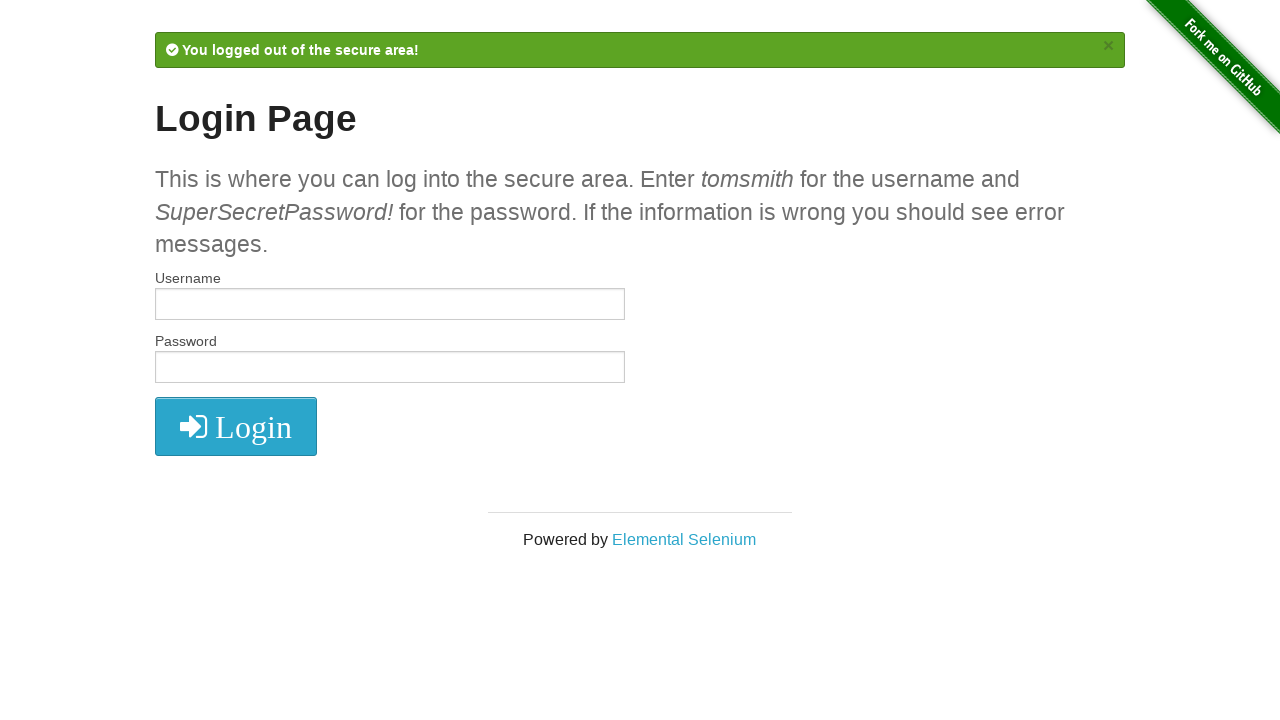

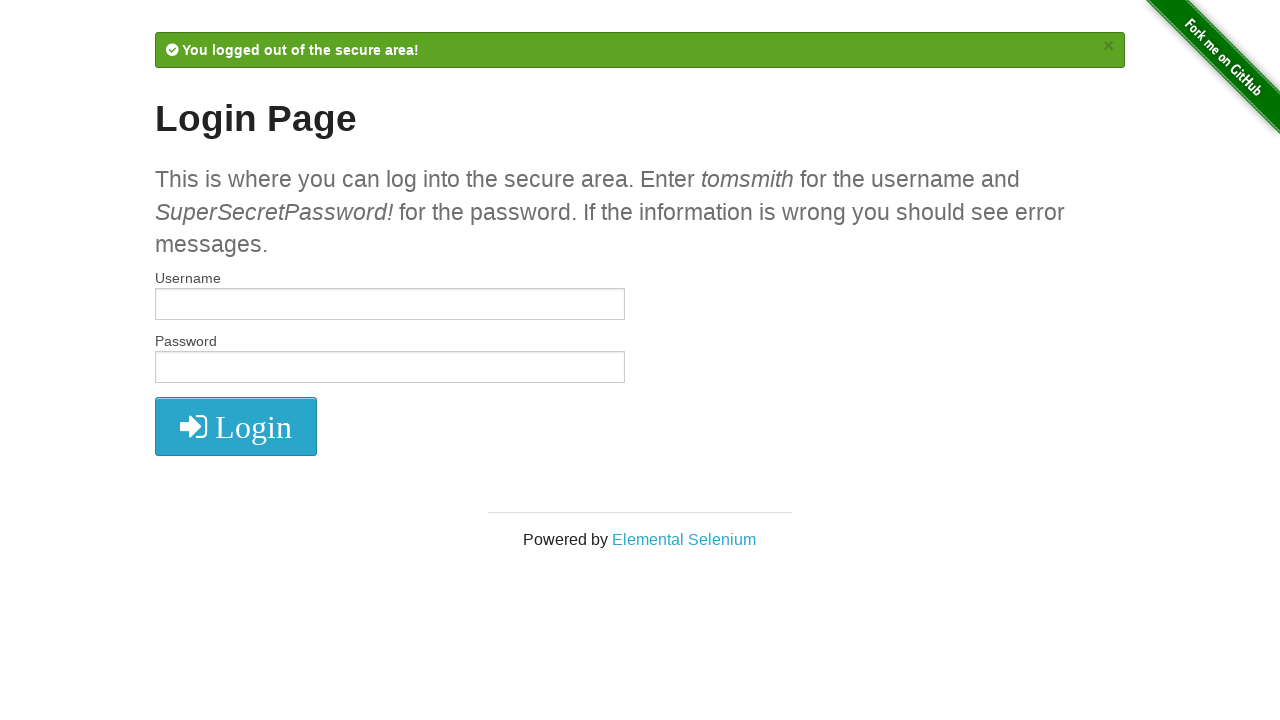